Tests JavaScript confirm dialog by clicking the second button and dismissing the alert

Starting URL: https://the-internet.herokuapp.com/javascript_alerts

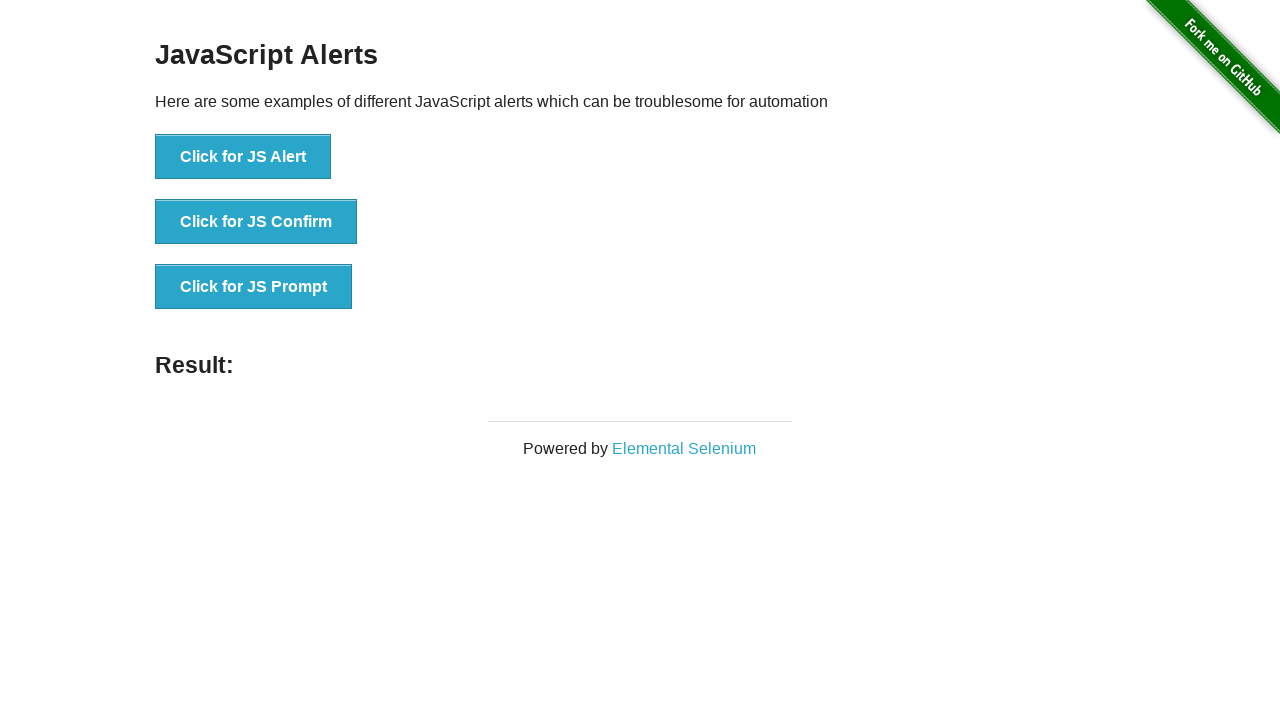

Clicked 'Click for JS Confirm' button to trigger confirm dialog at (256, 222) on xpath=//*[text()='Click for JS Confirm']
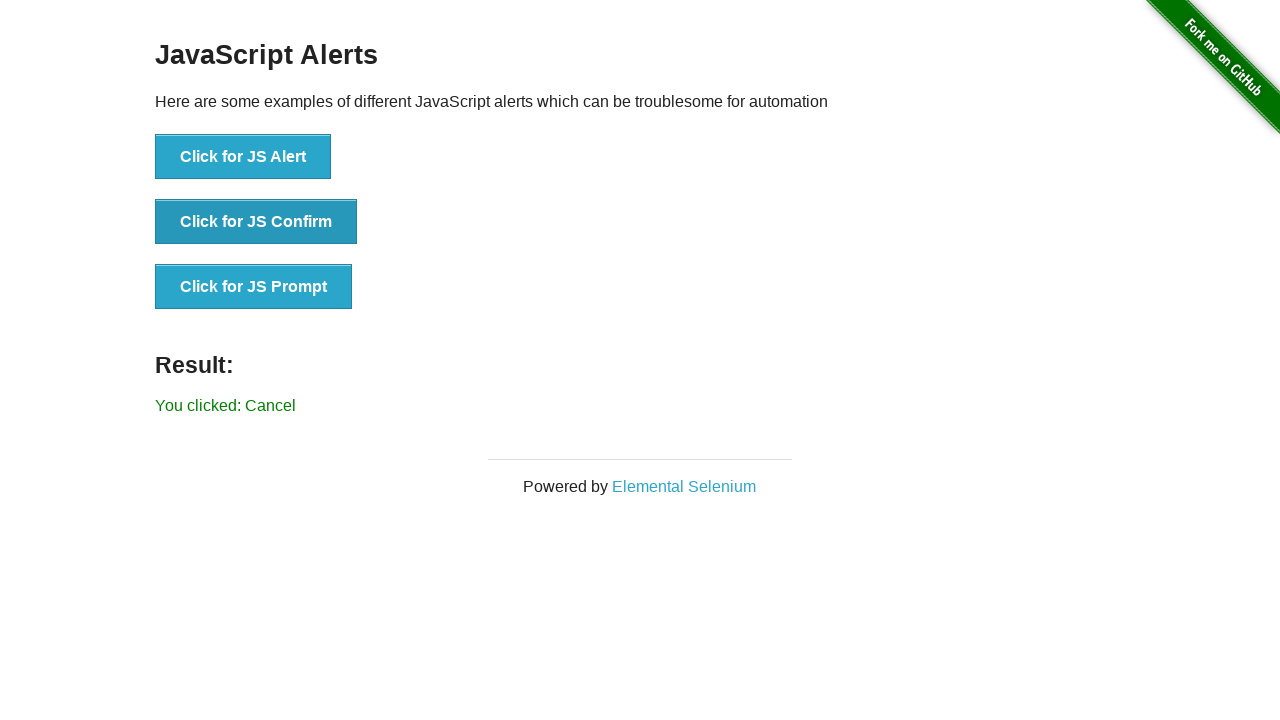

Set up dialog handler to dismiss the confirm dialog
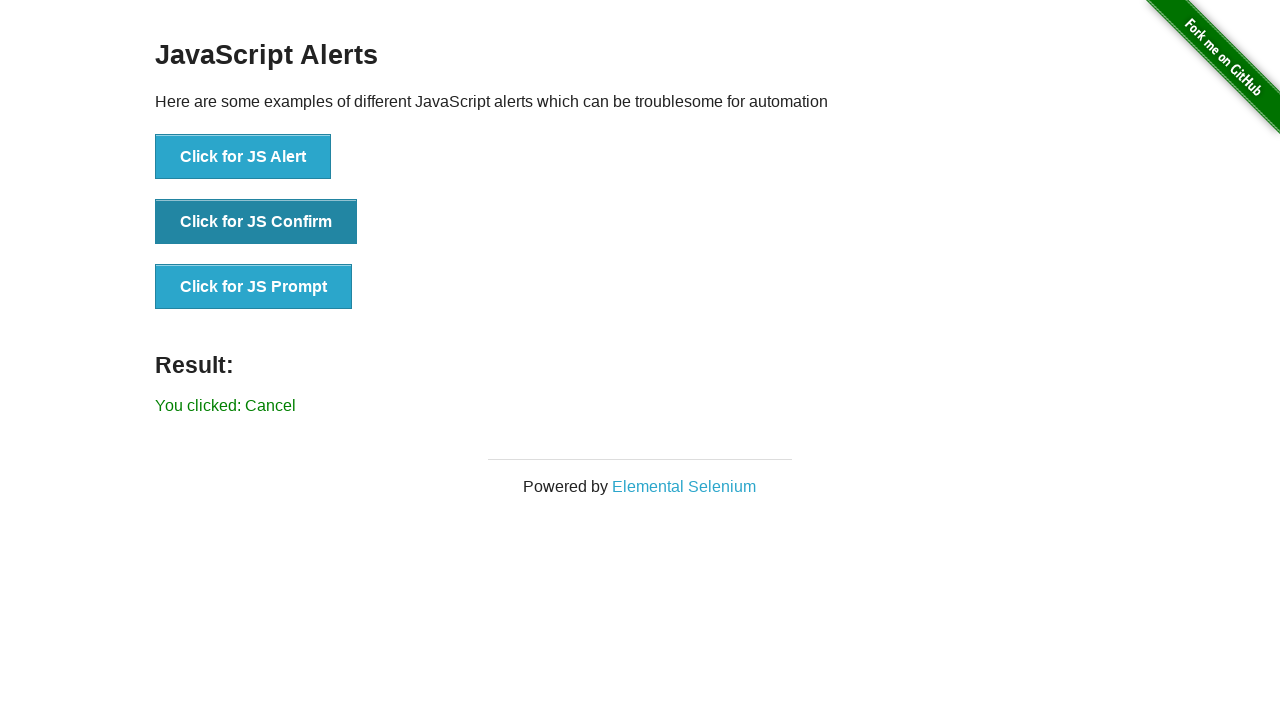

Waited for result message to appear
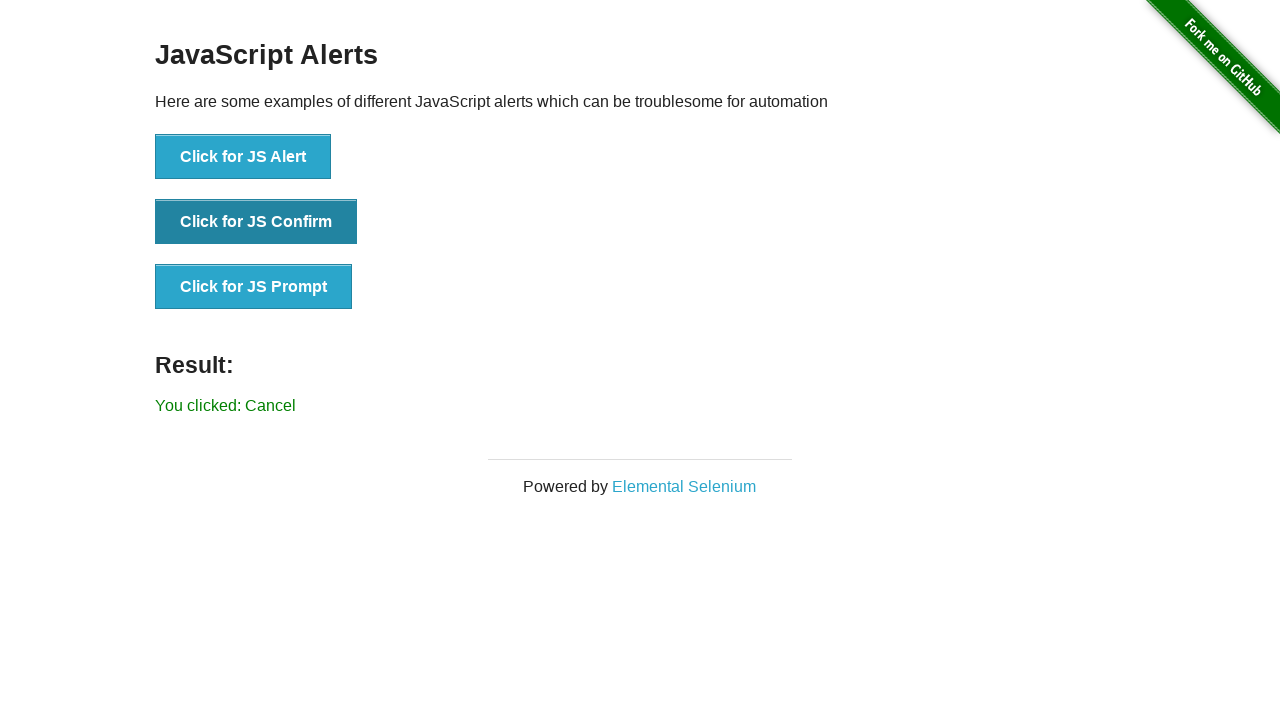

Retrieved result message text
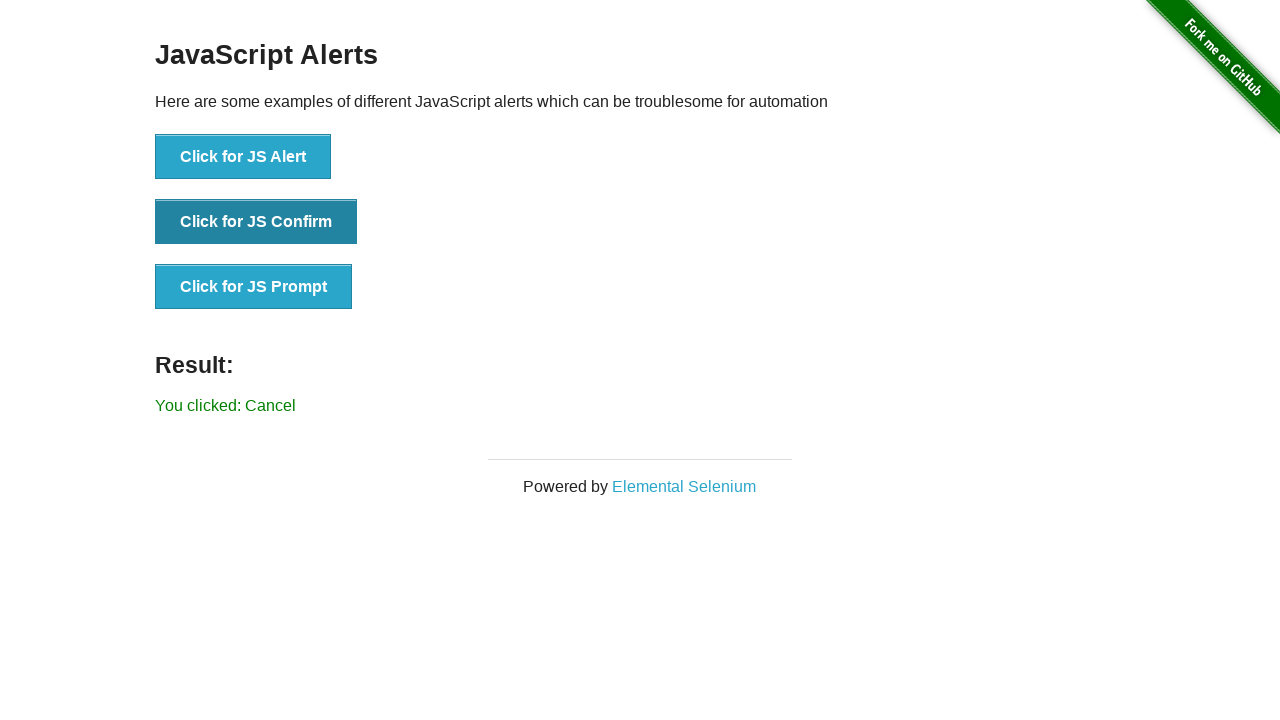

Verified result message does not contain 'successfully' - confirm was dismissed
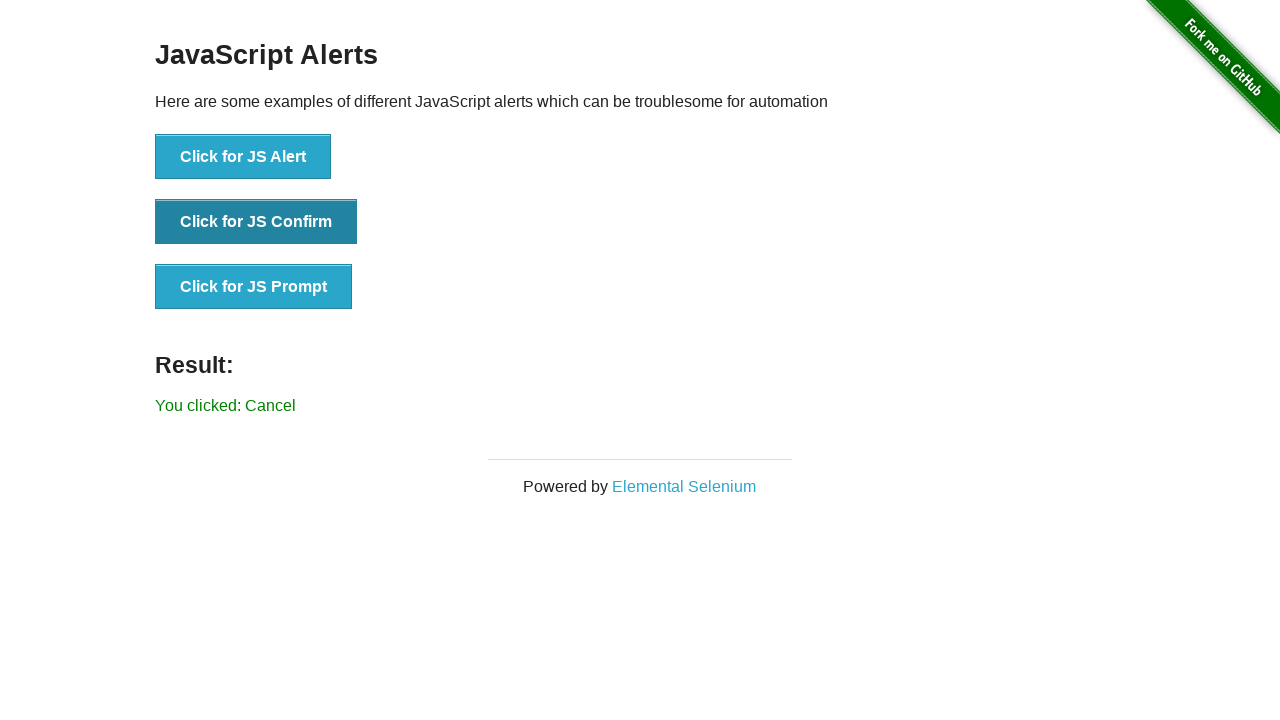

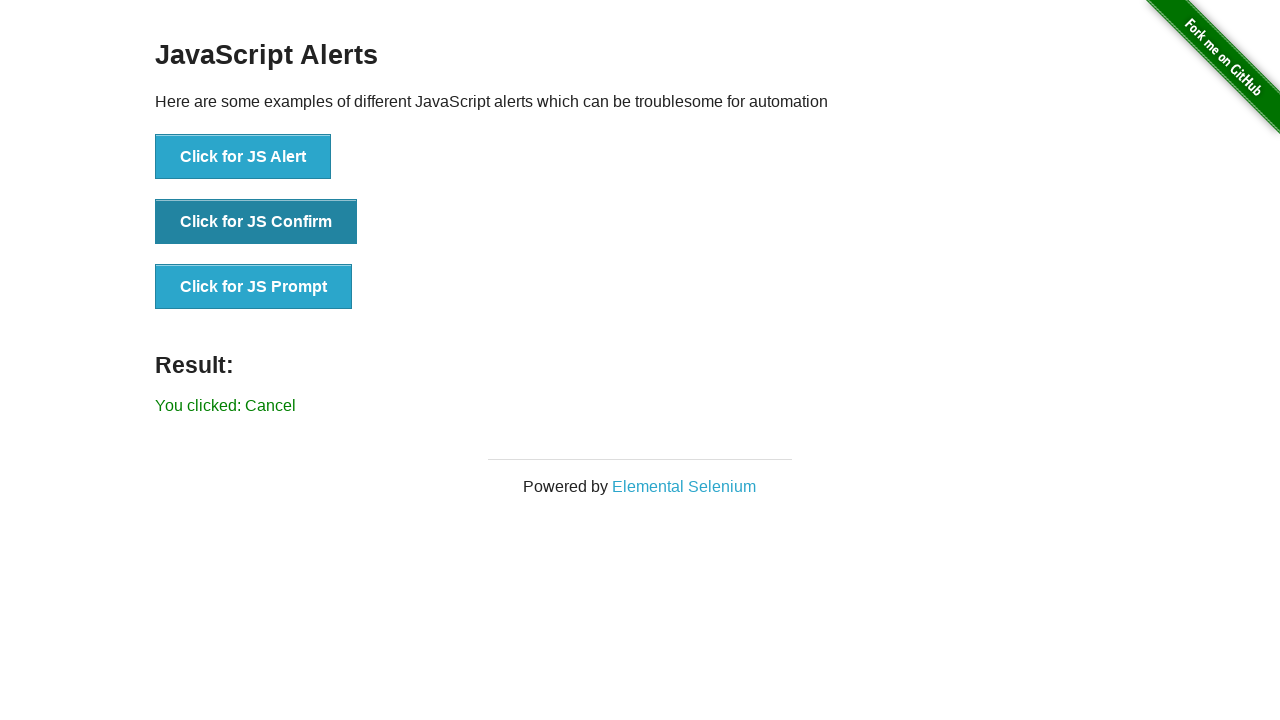